Tests language dropdown selection on Selenium documentation site by clicking the dropdown and selecting Portuguese (Brazilian) option

Starting URL: https://www.selenium.dev/pt-br/

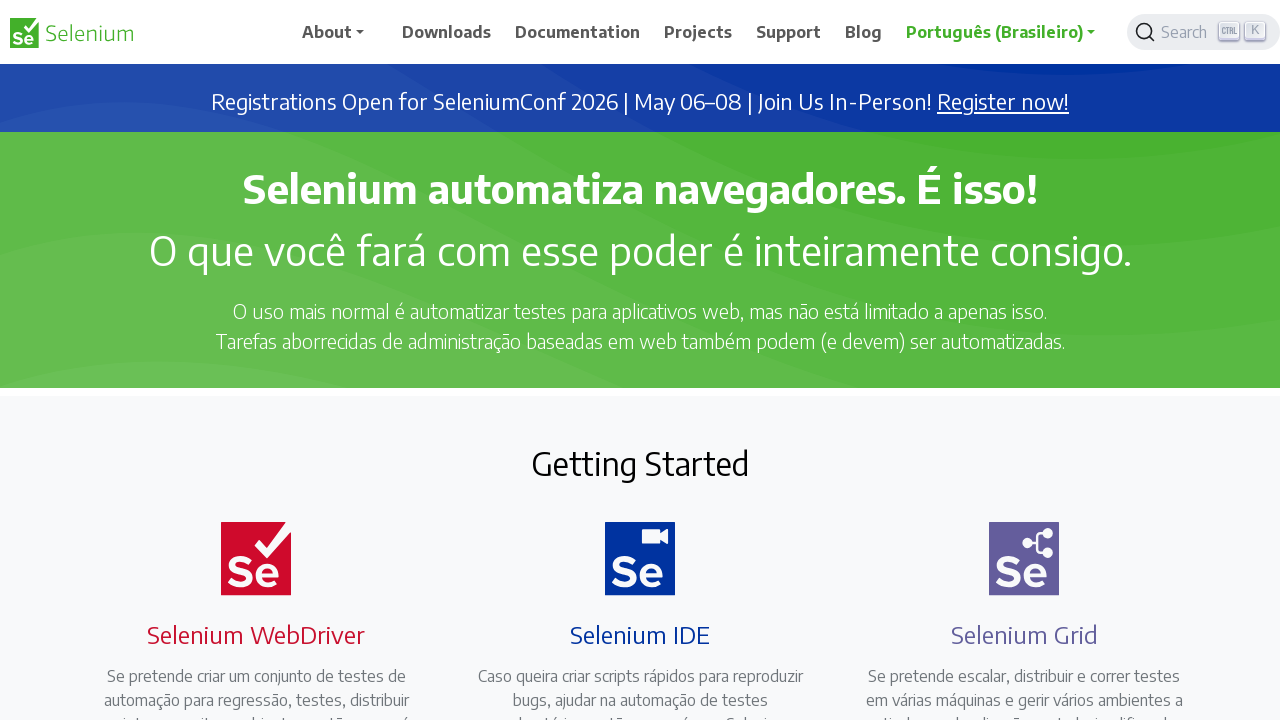

Clicked the language dropdown toggle at (1001, 32) on (//a[@class='nav-link dropdown-toggle'])[2]
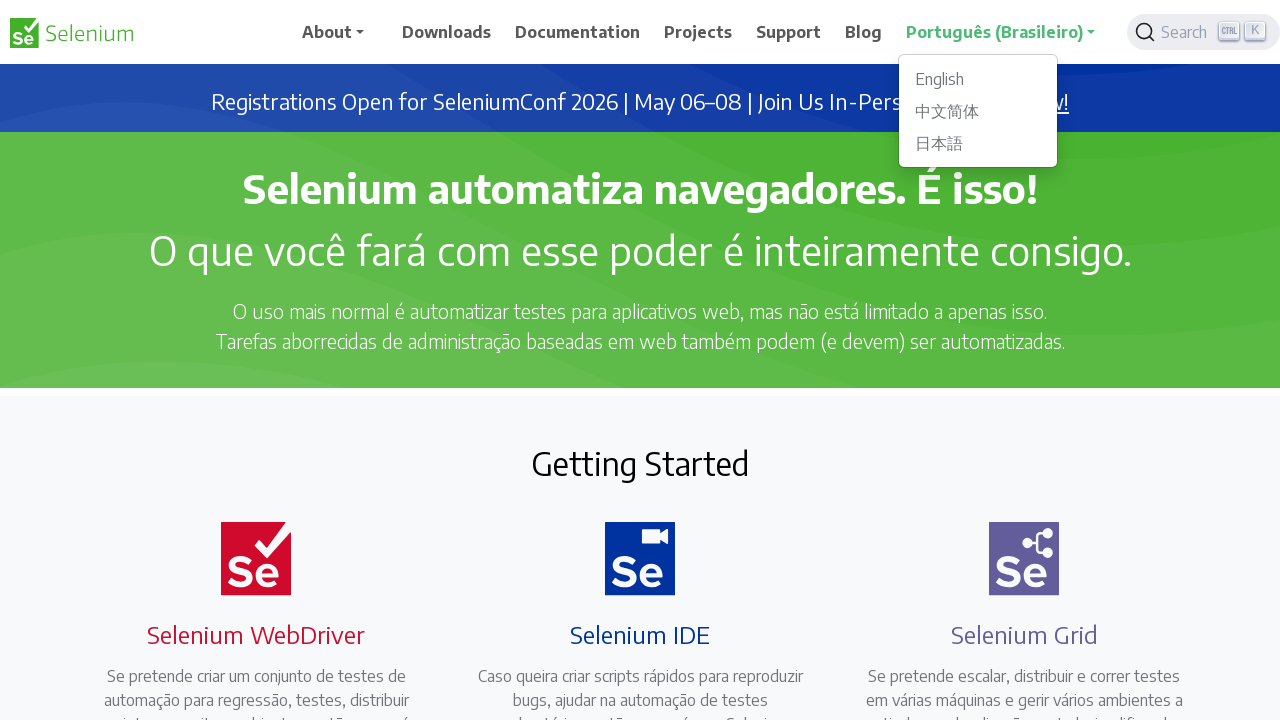

Retrieved all language options from dropdown
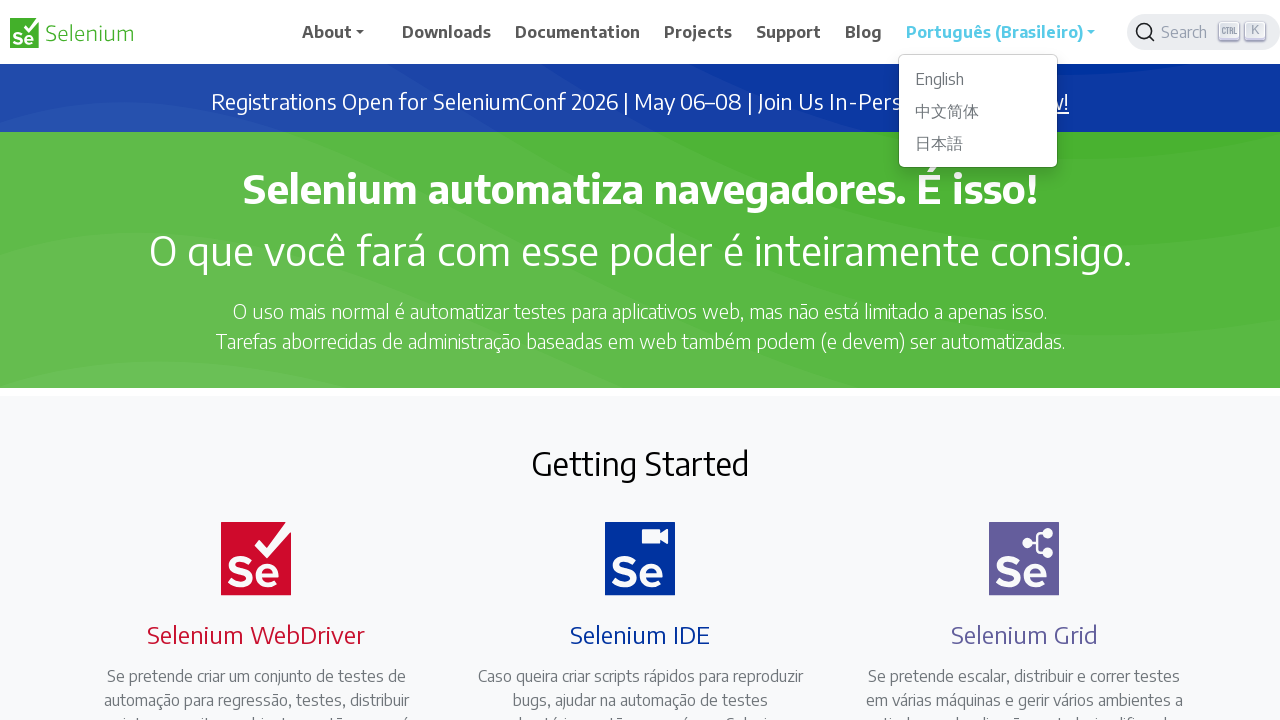

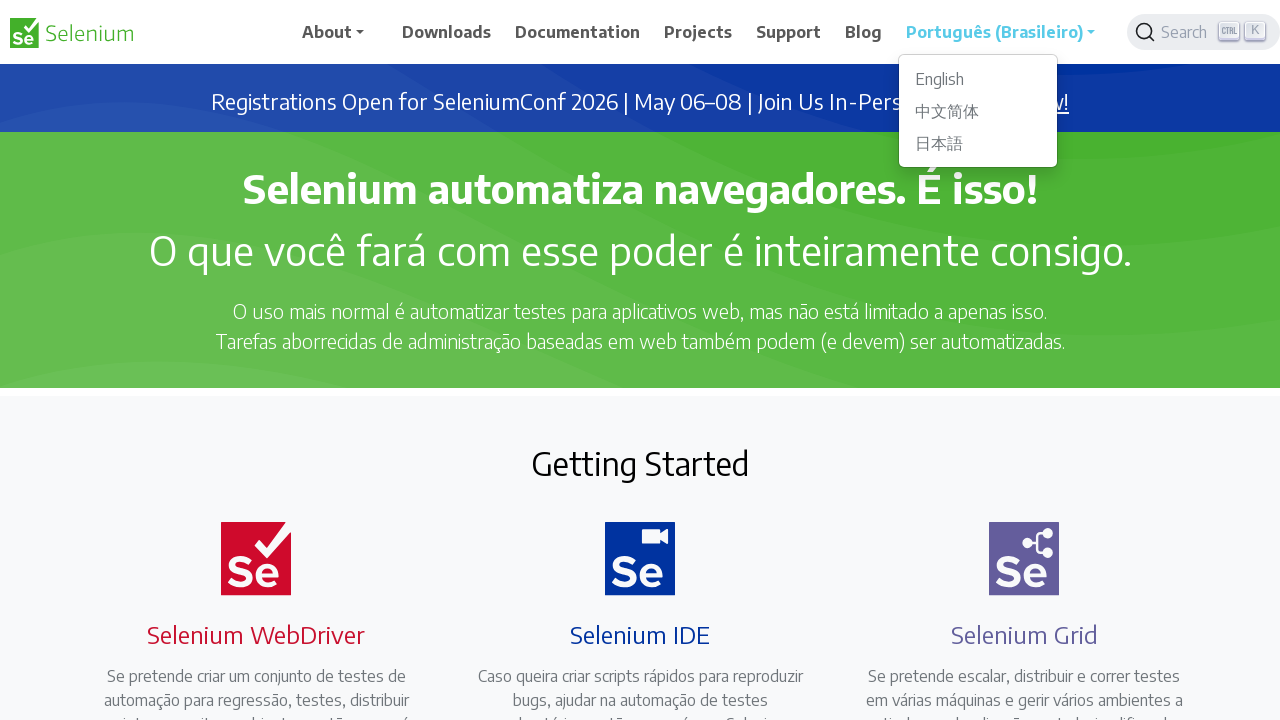